Clicks the "Get started" link on the Playwright homepage and verifies the Installation heading is visible

Starting URL: https://playwright.dev/

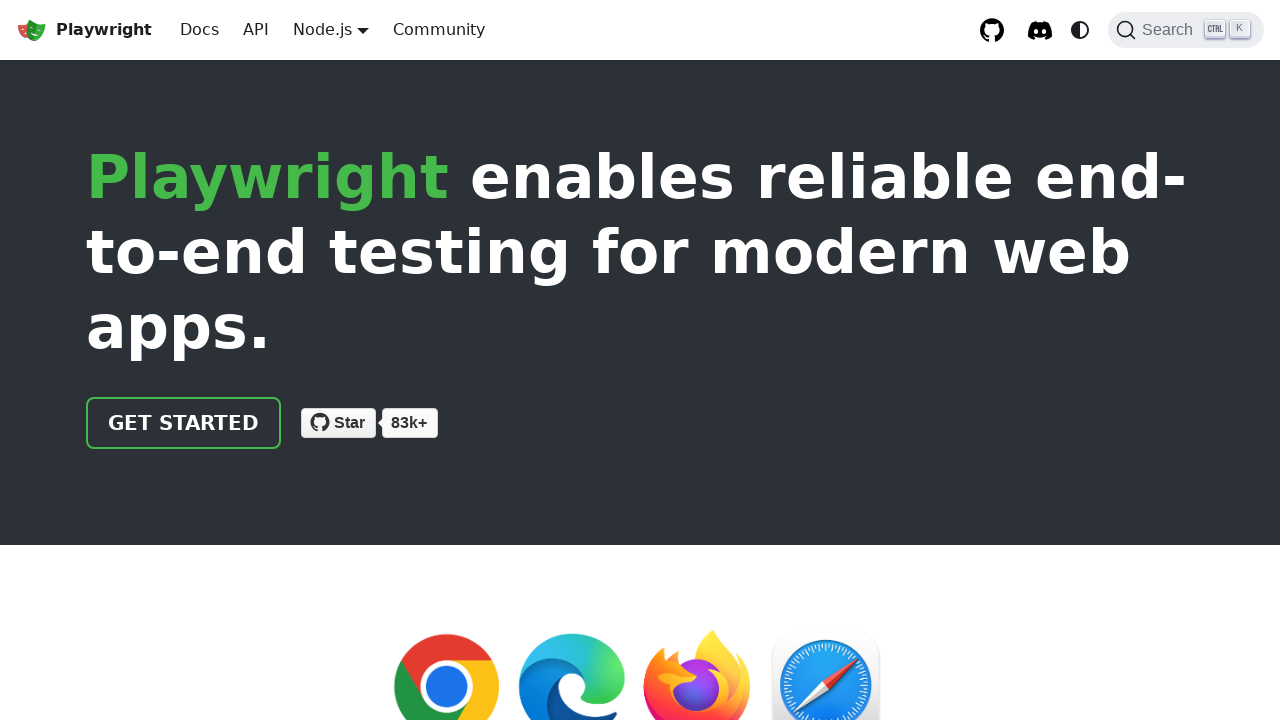

Navigated to Playwright homepage
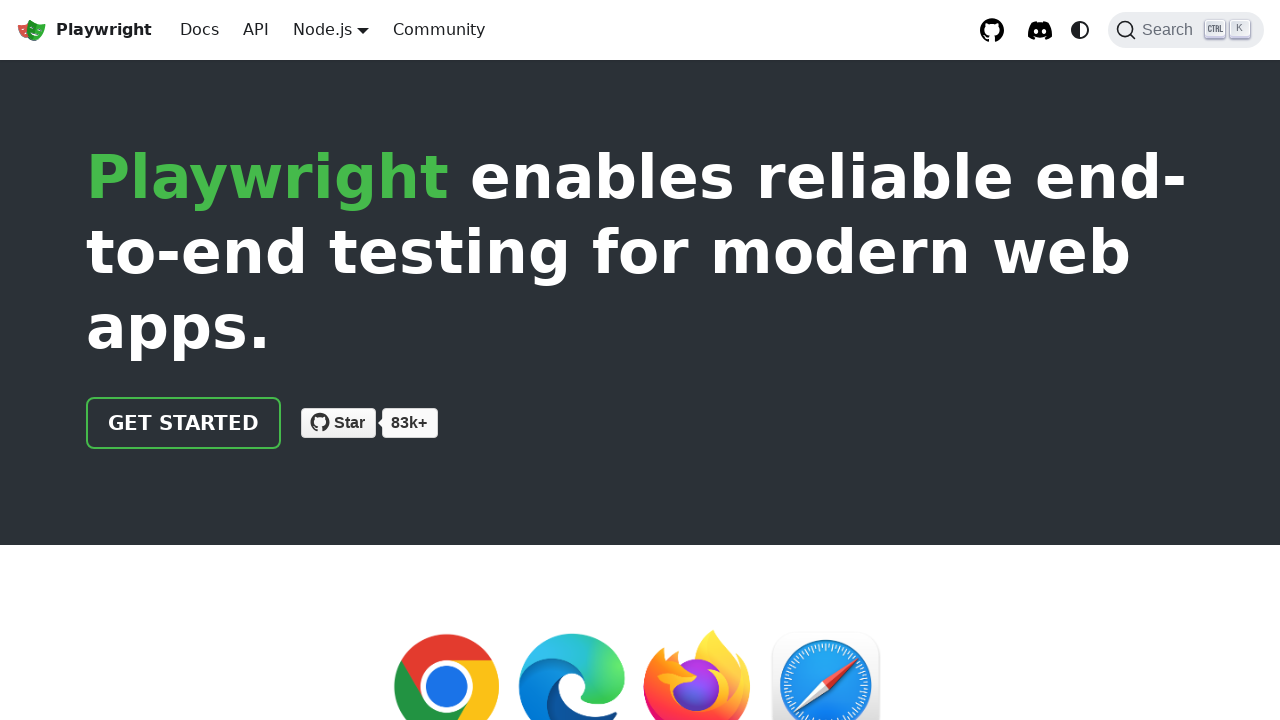

Clicked the 'Get started' link at (184, 423) on internal:role=link[name="Get started"i]
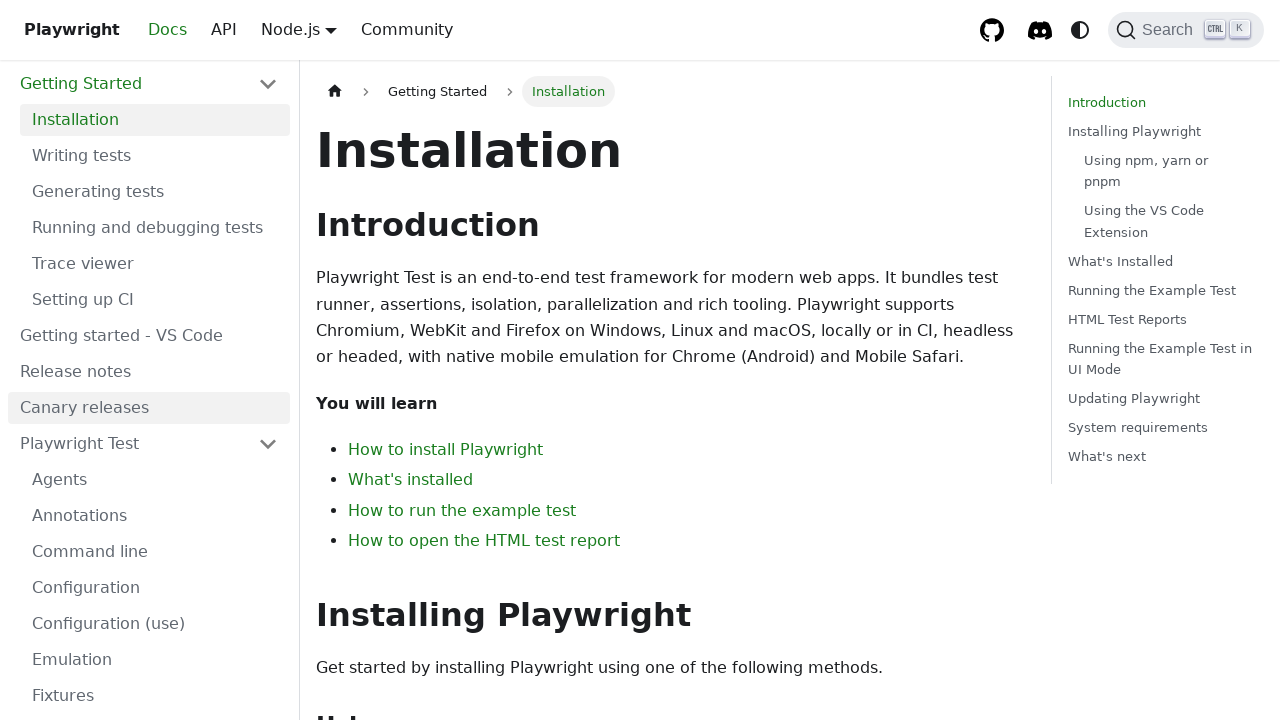

Installation heading is now visible
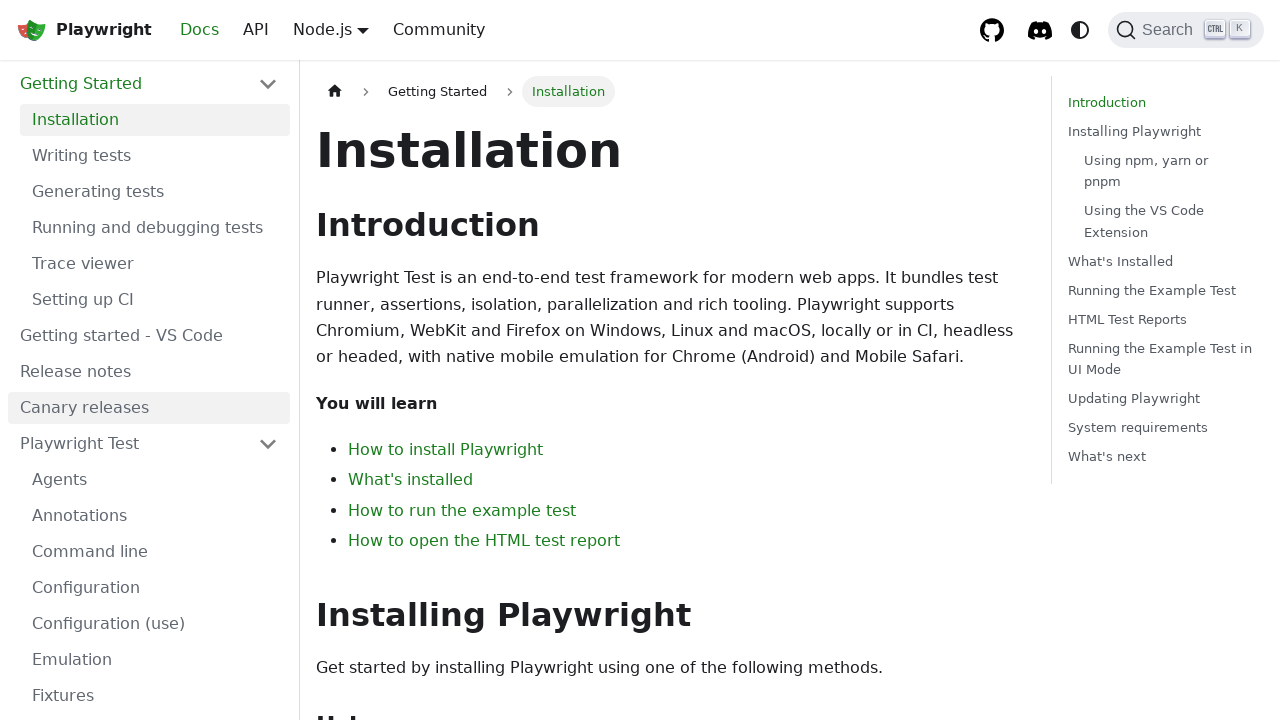

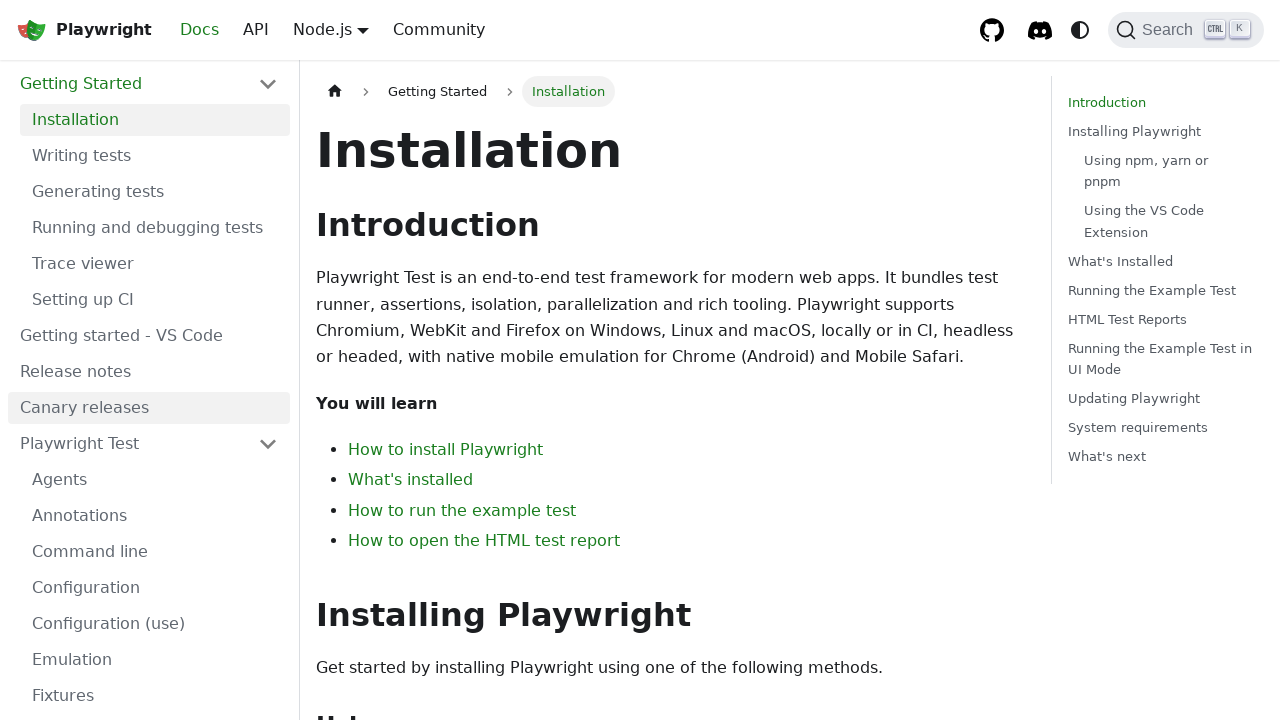